Tests selecting checkboxes by clicking on unselected checkboxes and verifying they become selected

Starting URL: https://the-internet.herokuapp.com/checkboxes

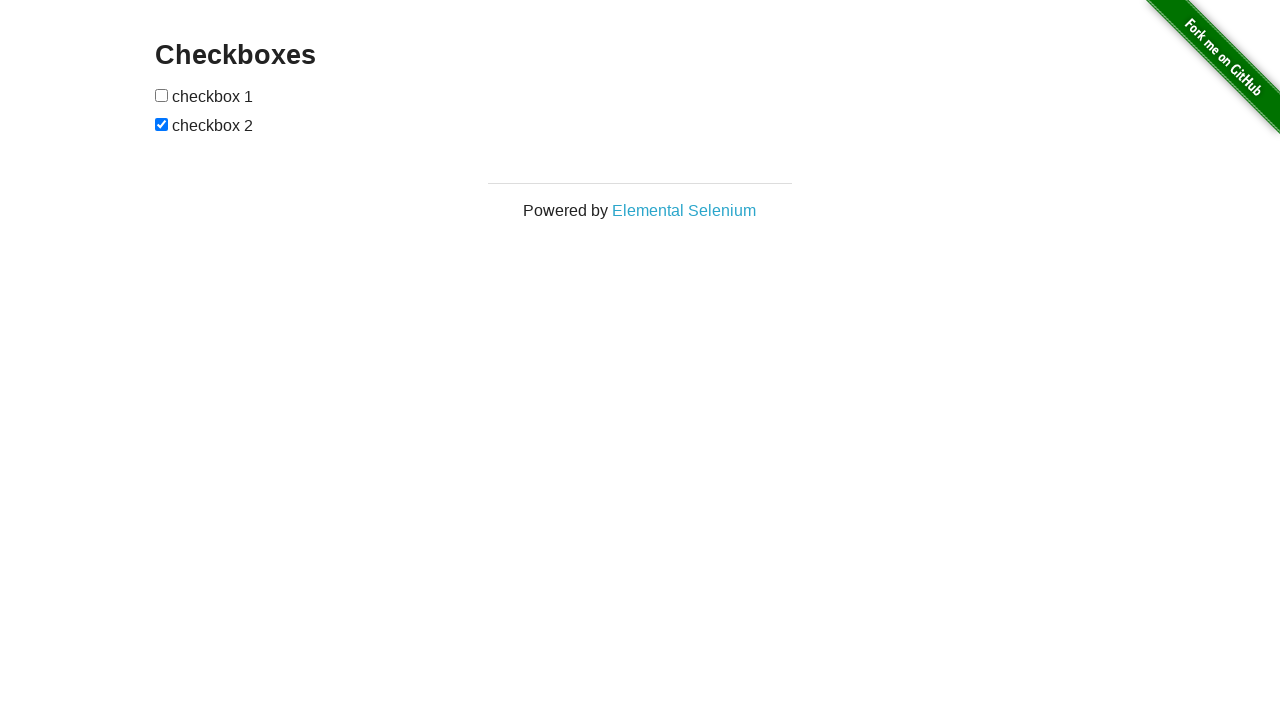

Navigated to checkboxes page
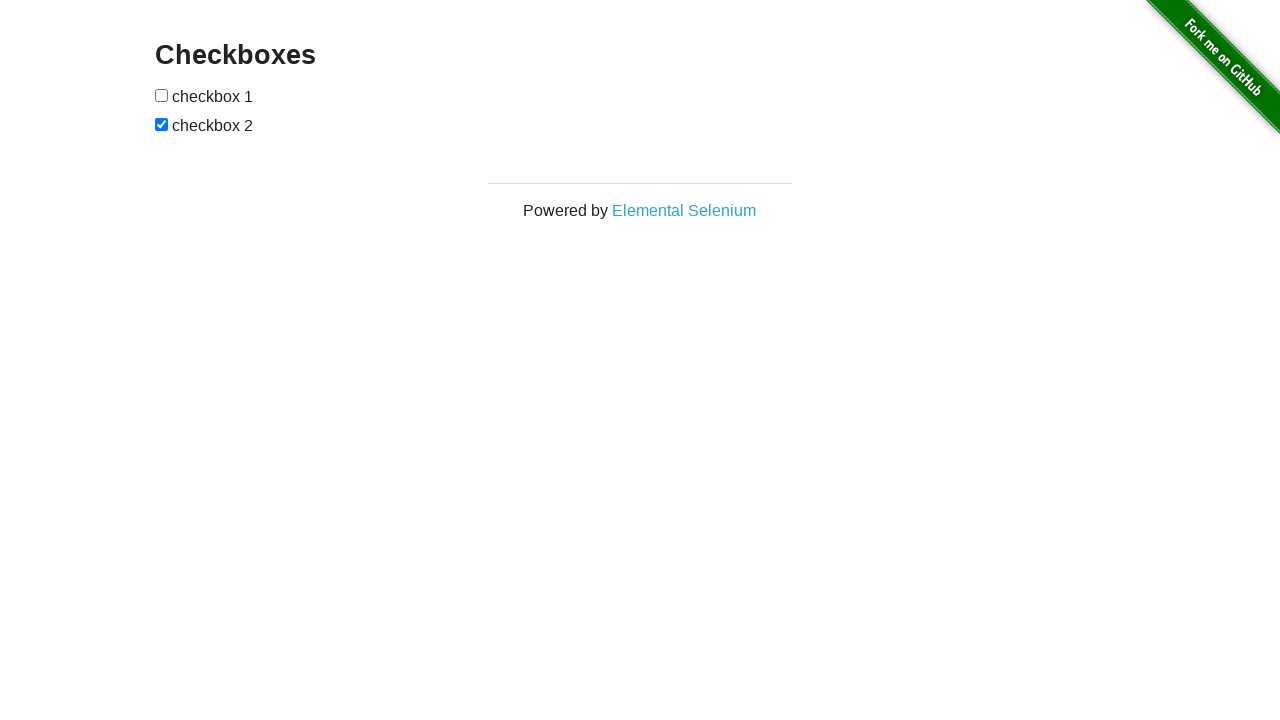

Located checkbox 1
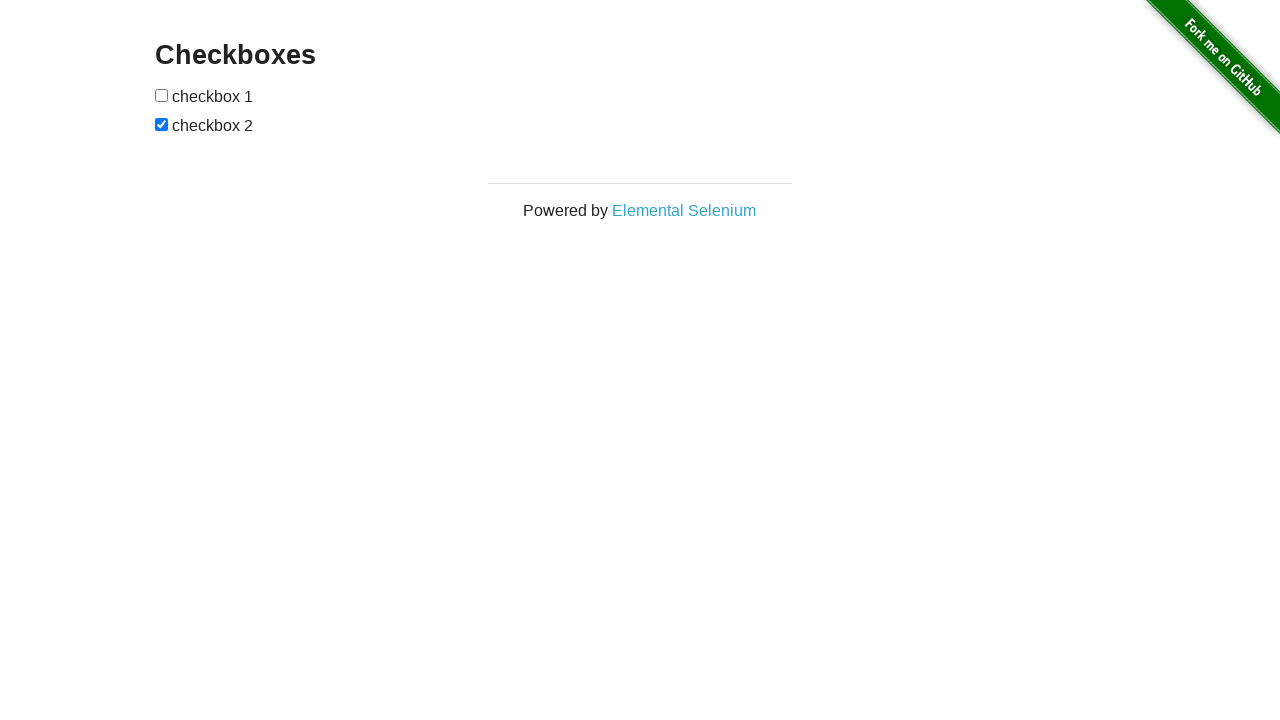

Located checkbox 2
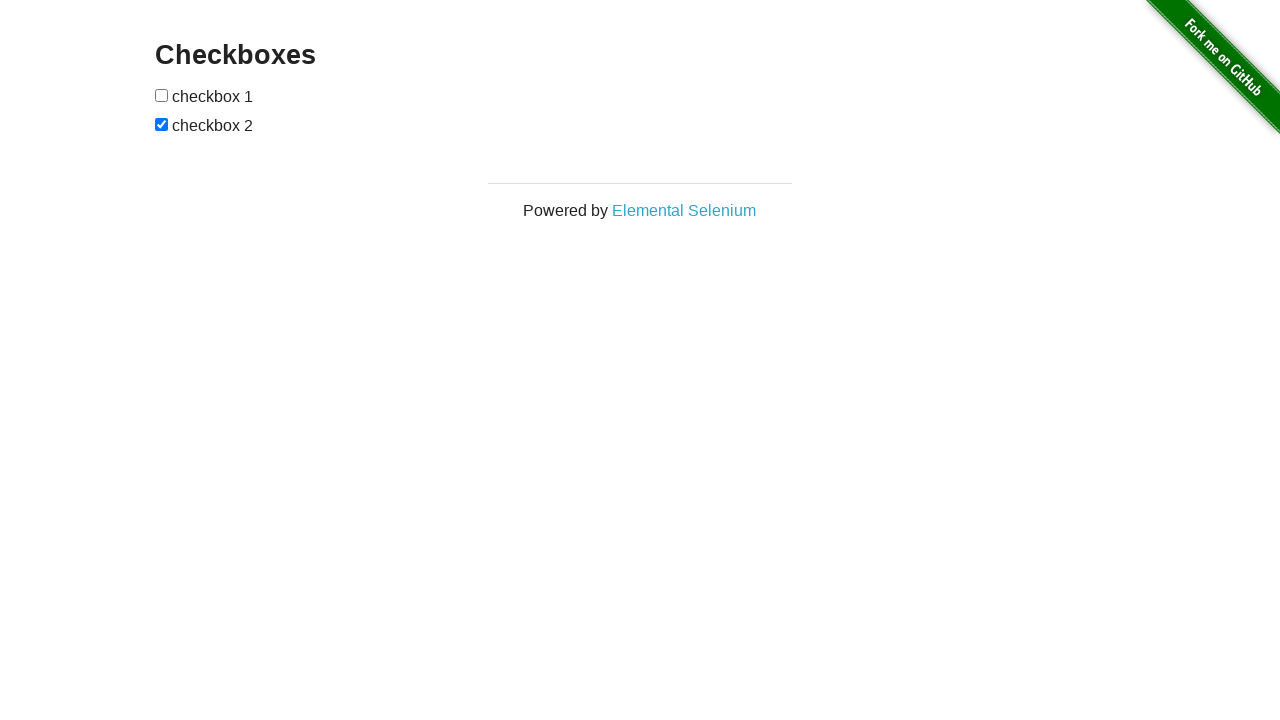

Verified checkbox 1 is not selected
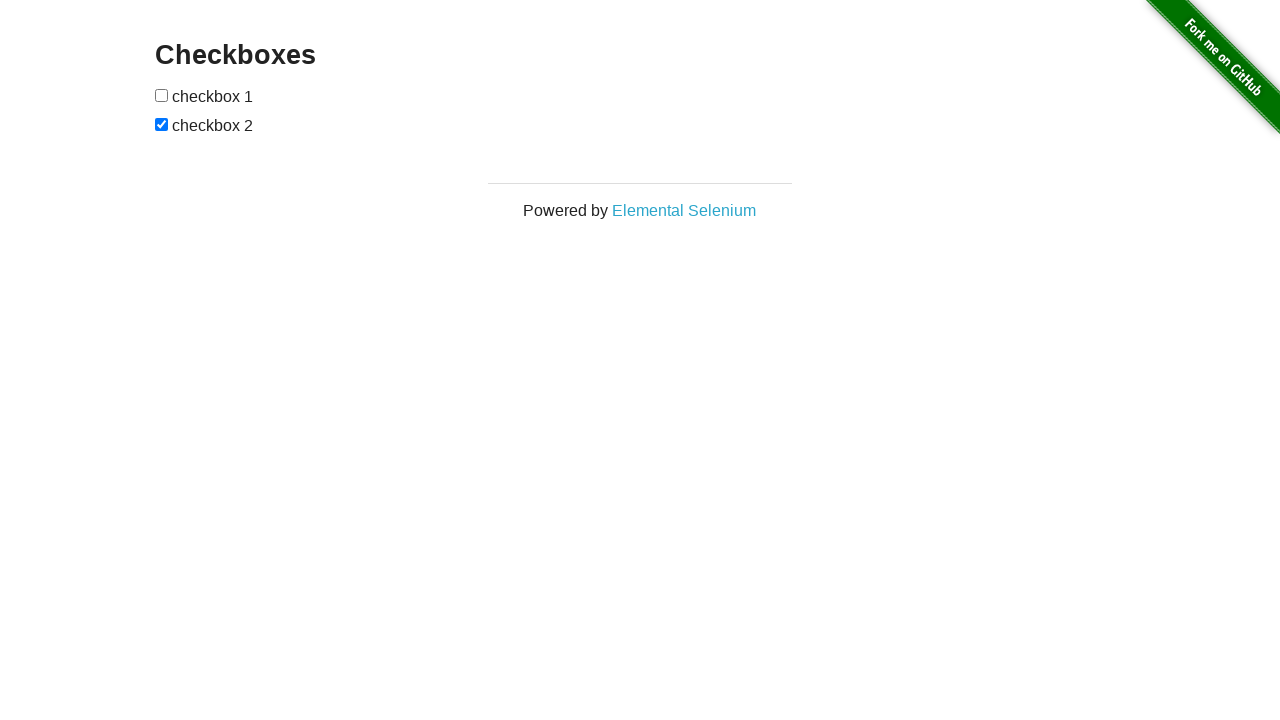

Clicked checkbox 1 to select it at (162, 95) on form#checkboxes input:nth-child(1)
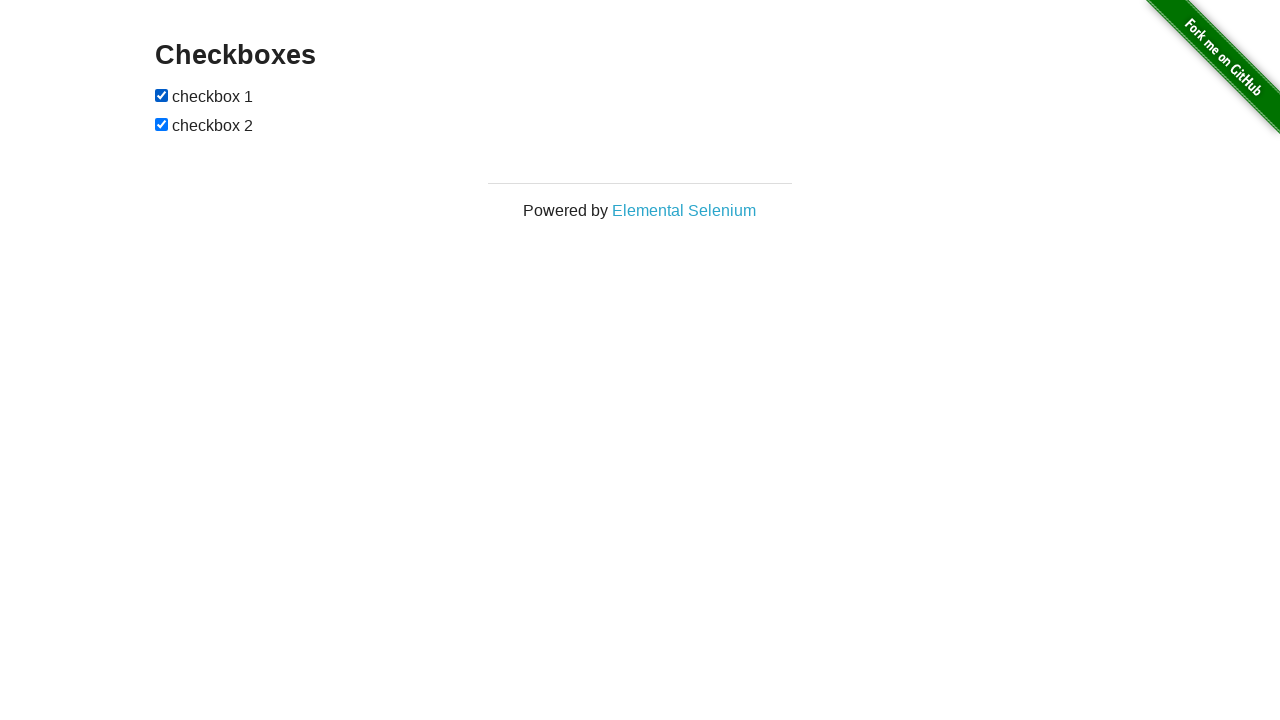

Checkbox 2 was already selected
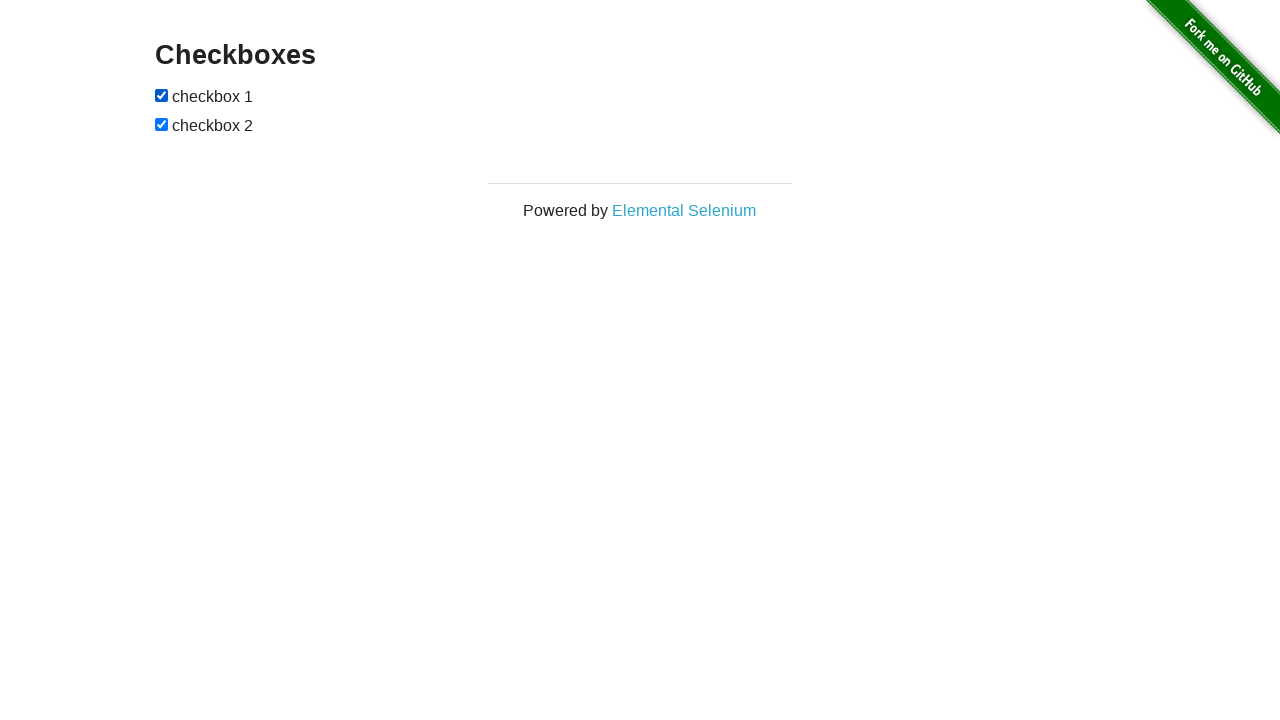

Verified checkbox 1 is selected
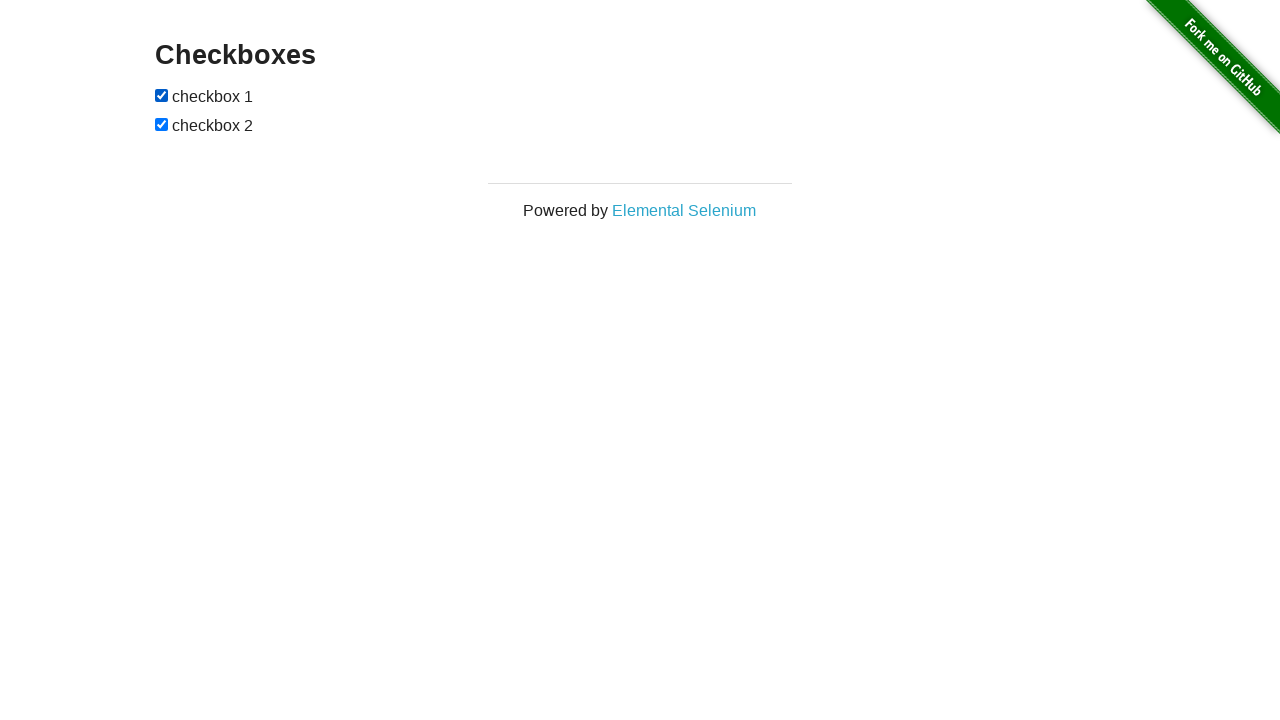

Verified checkbox 2 is selected
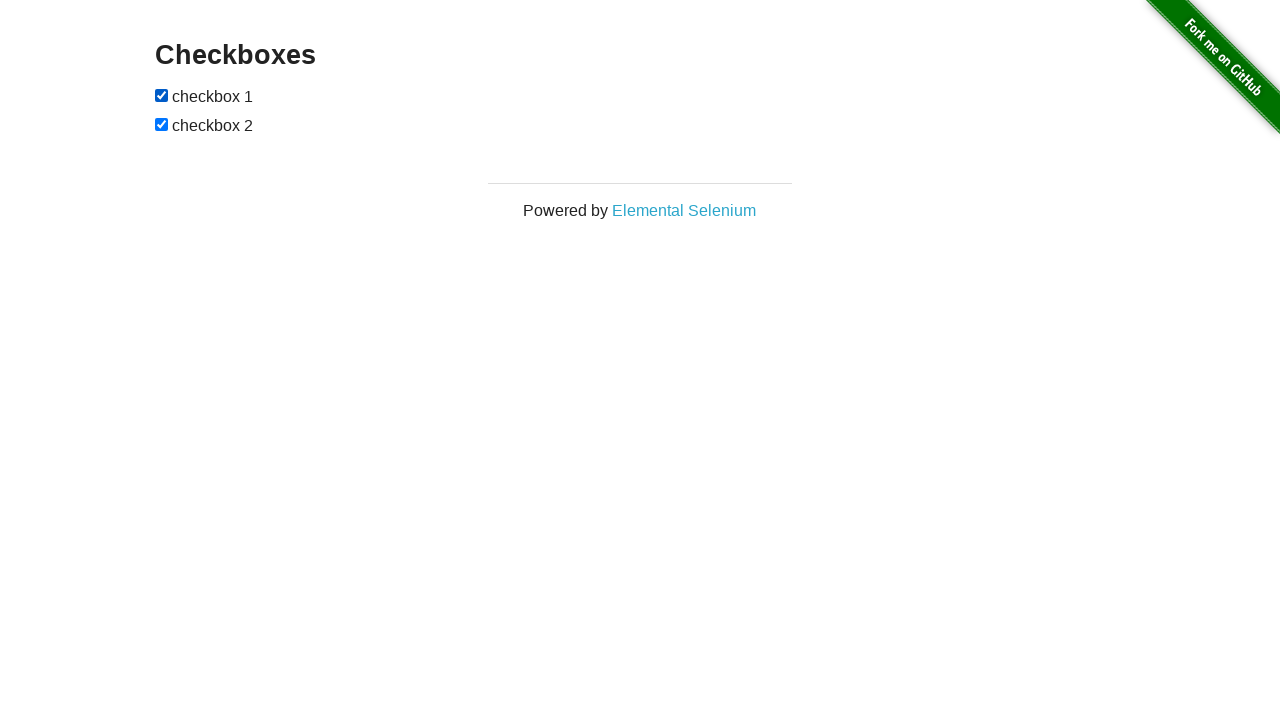

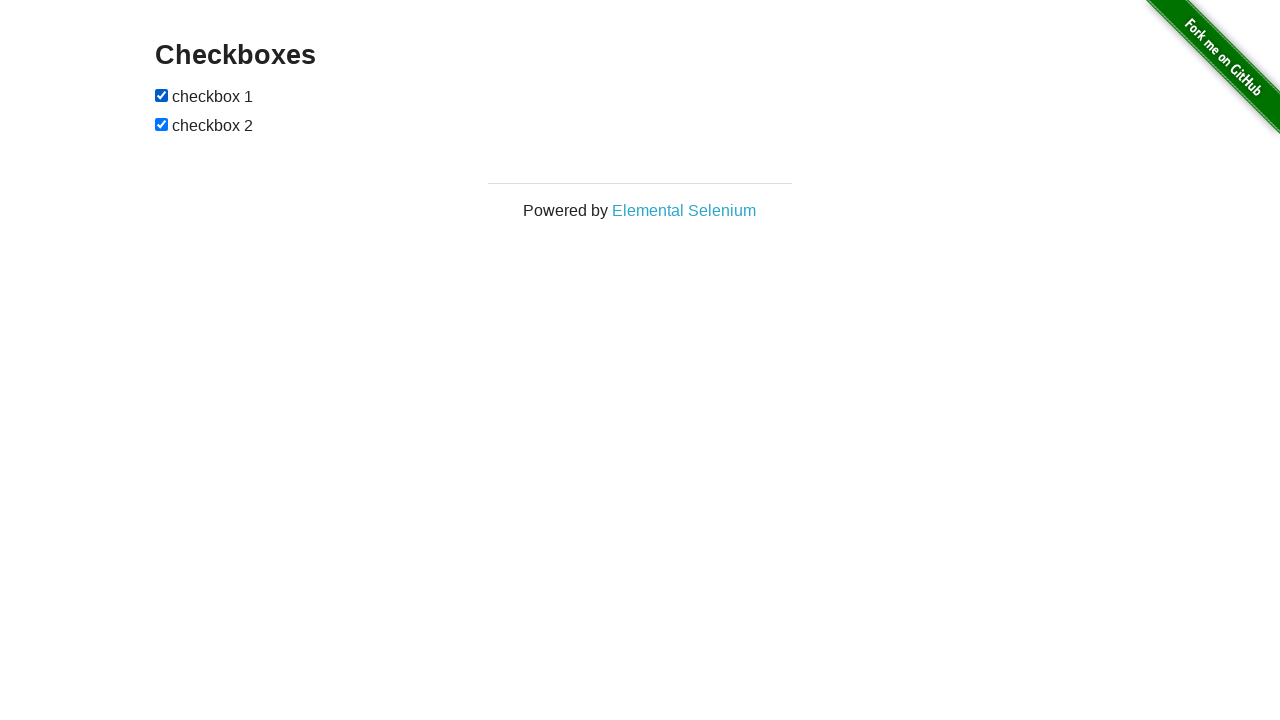